Tests that entering a number that is too big (125) displays an error message "Number is too big"

Starting URL: https://kristinek.github.io/site/tasks/enter_a_number

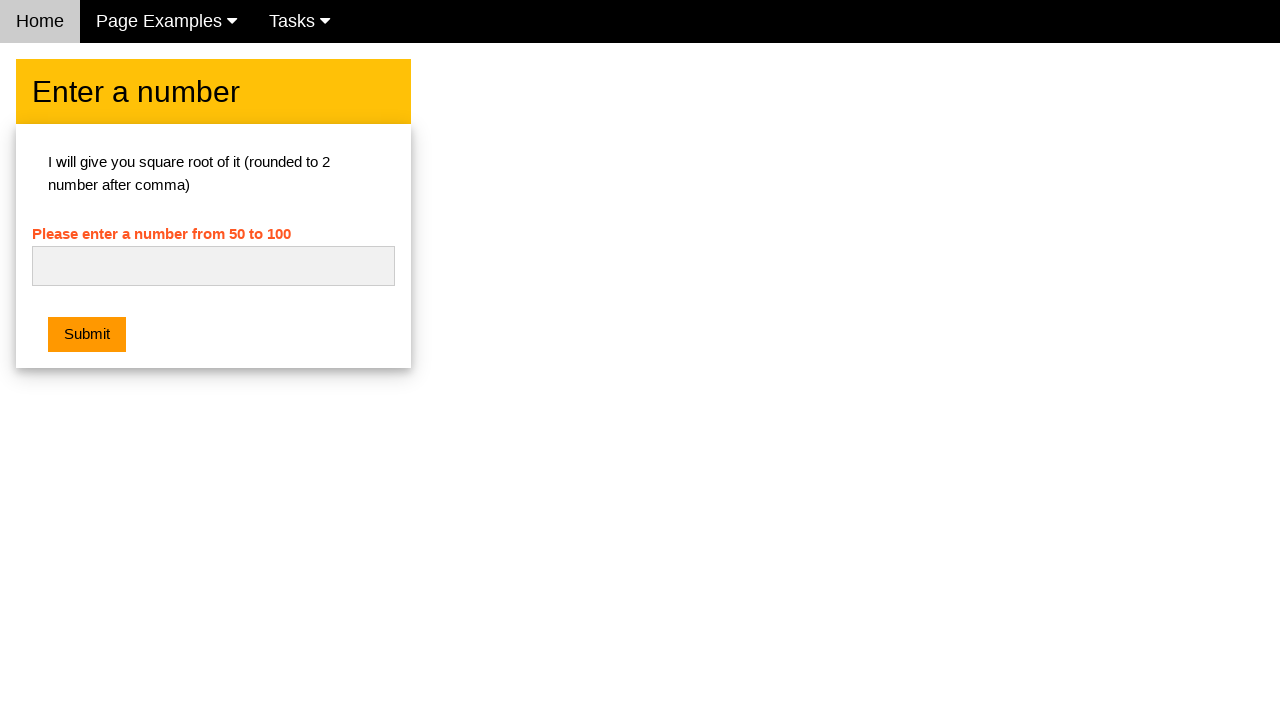

Filled number input field with '125' on #numb
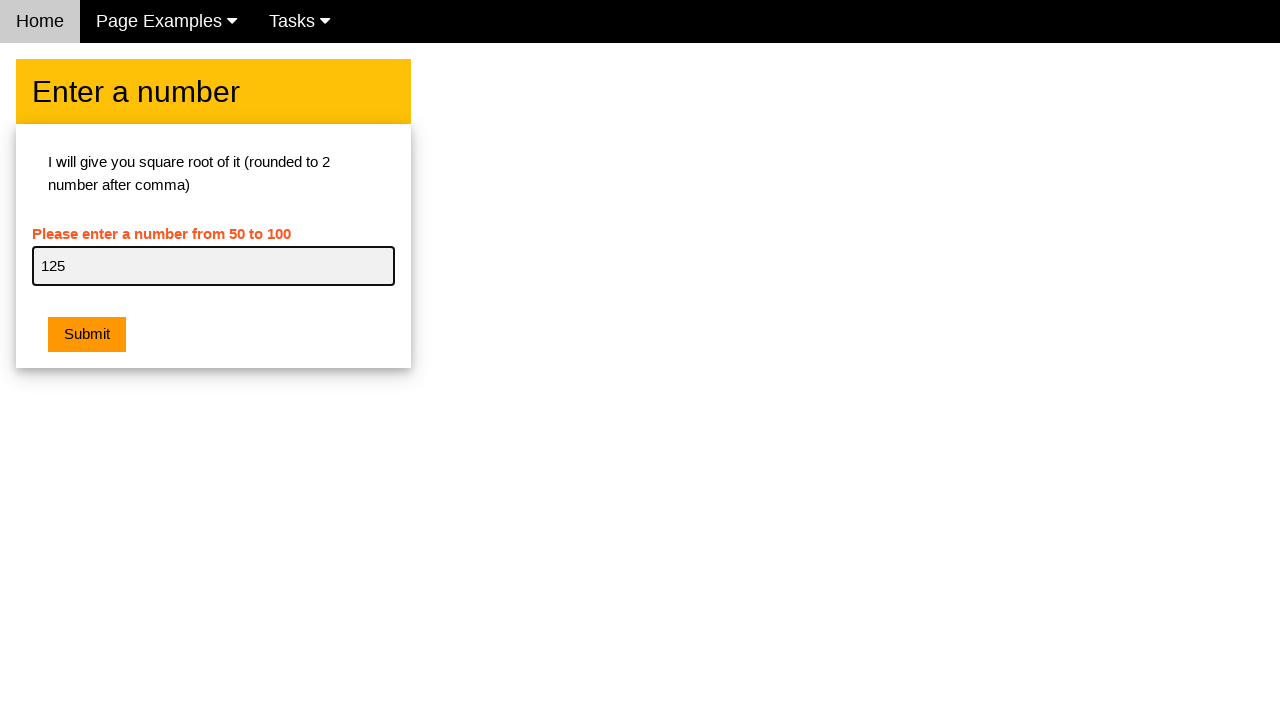

Clicked the orange submit button at (87, 335) on .w3-orange
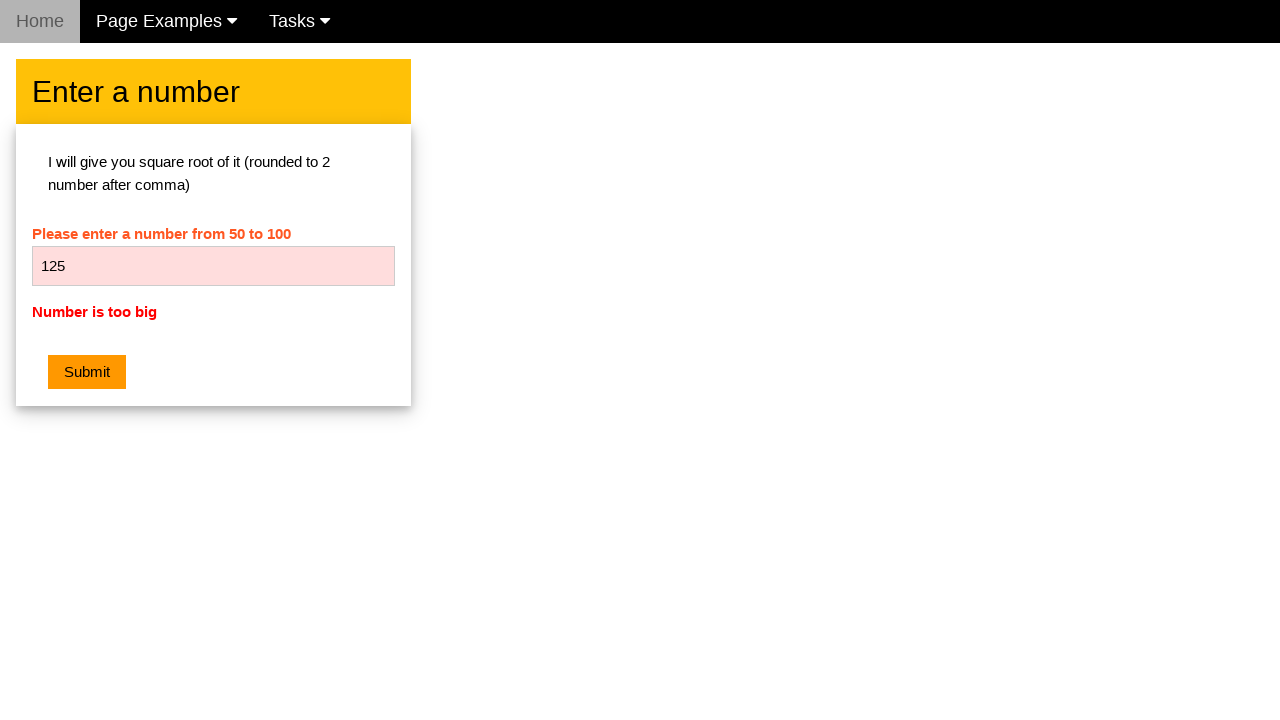

Error message element appeared
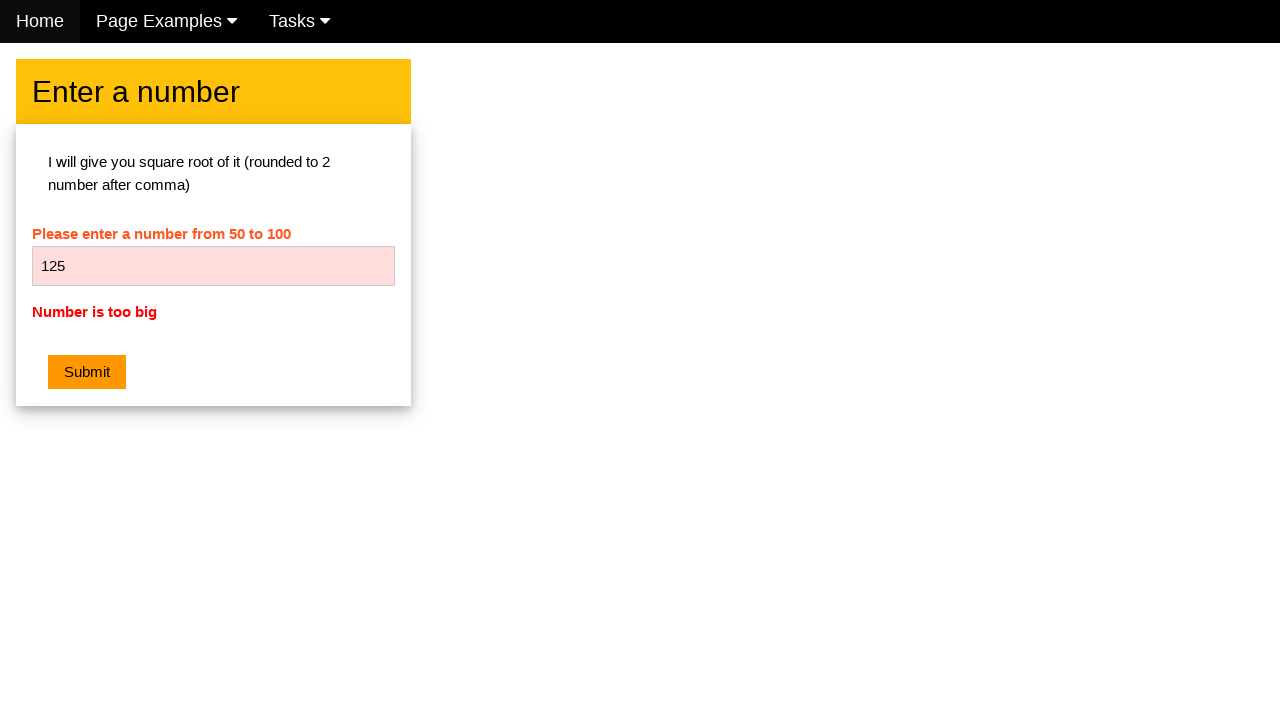

Retrieved error message text content
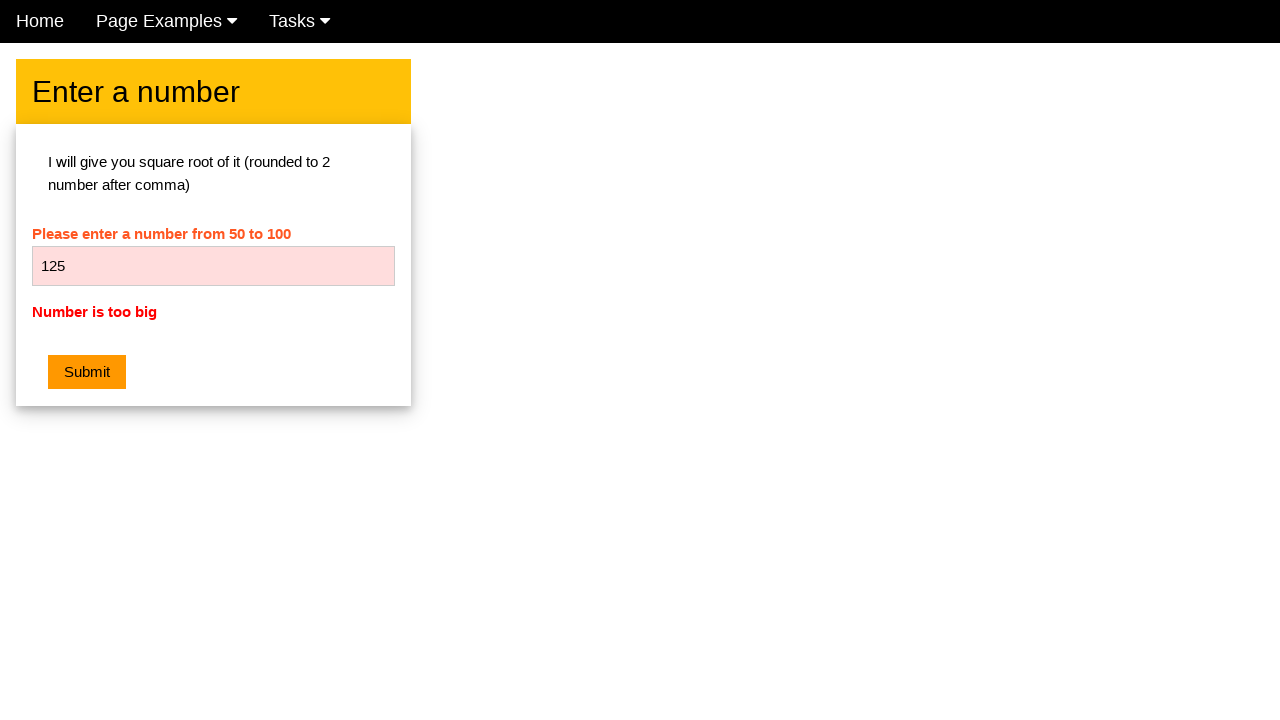

Verified error message equals 'Number is too big'
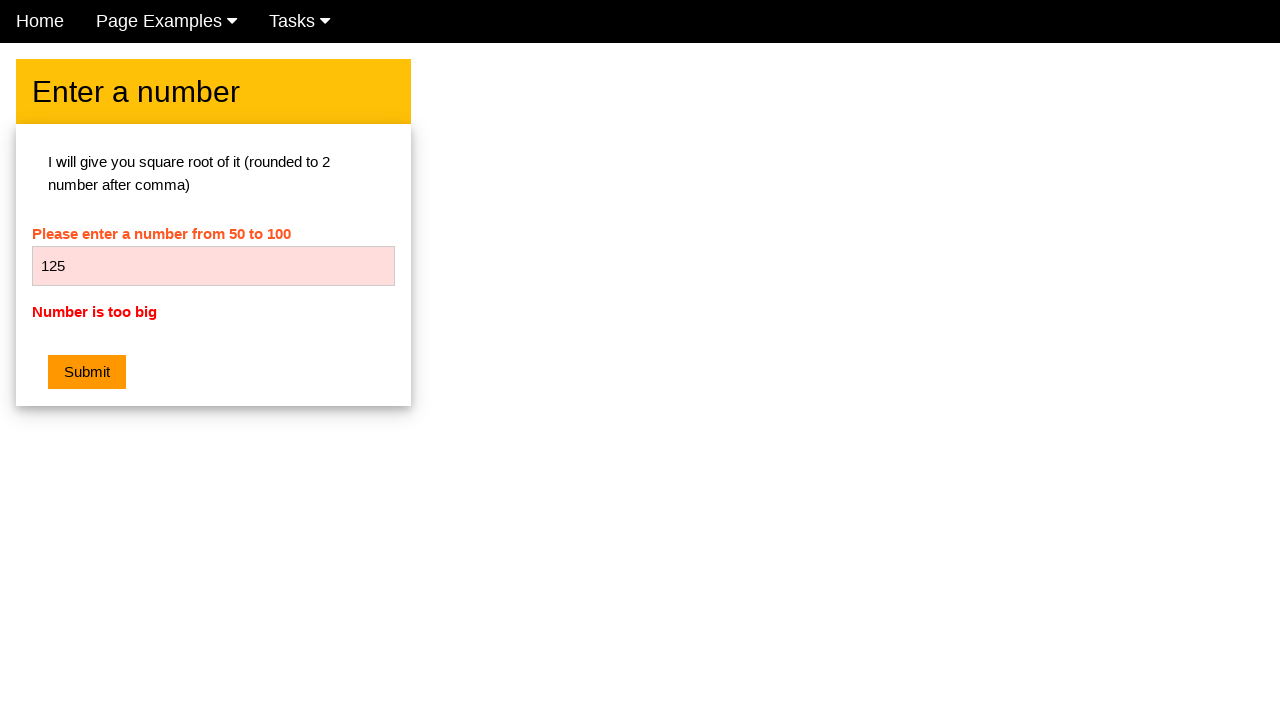

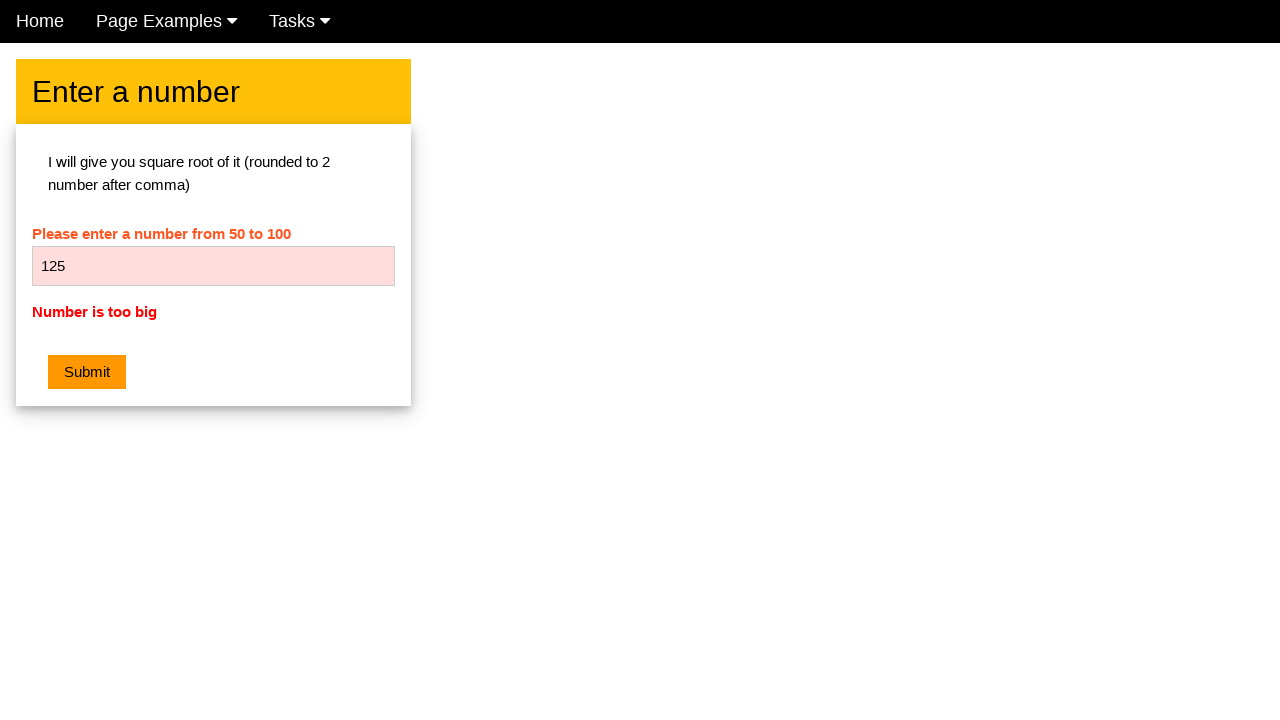